Tests browser back button functionality with different filter views

Starting URL: https://demo.playwright.dev/todomvc

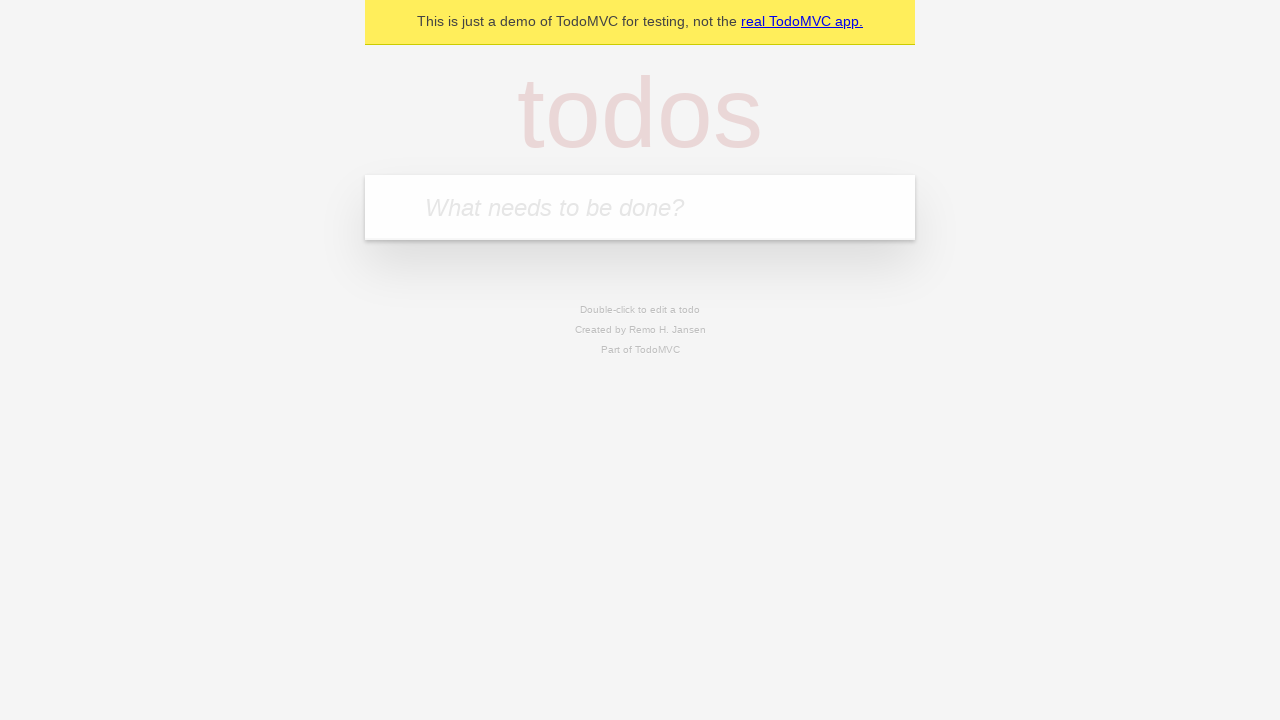

Filled todo input with 'buy some cheese' on internal:attr=[placeholder="What needs to be done?"i]
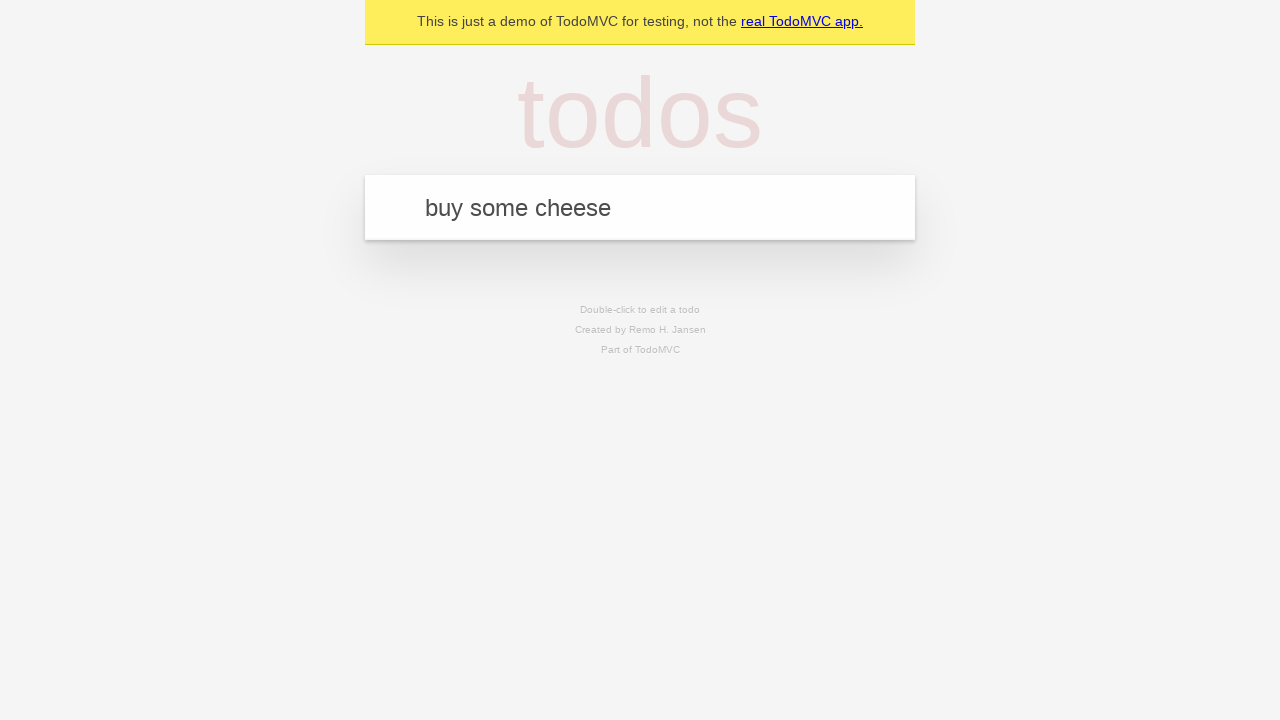

Pressed Enter to create first todo on internal:attr=[placeholder="What needs to be done?"i]
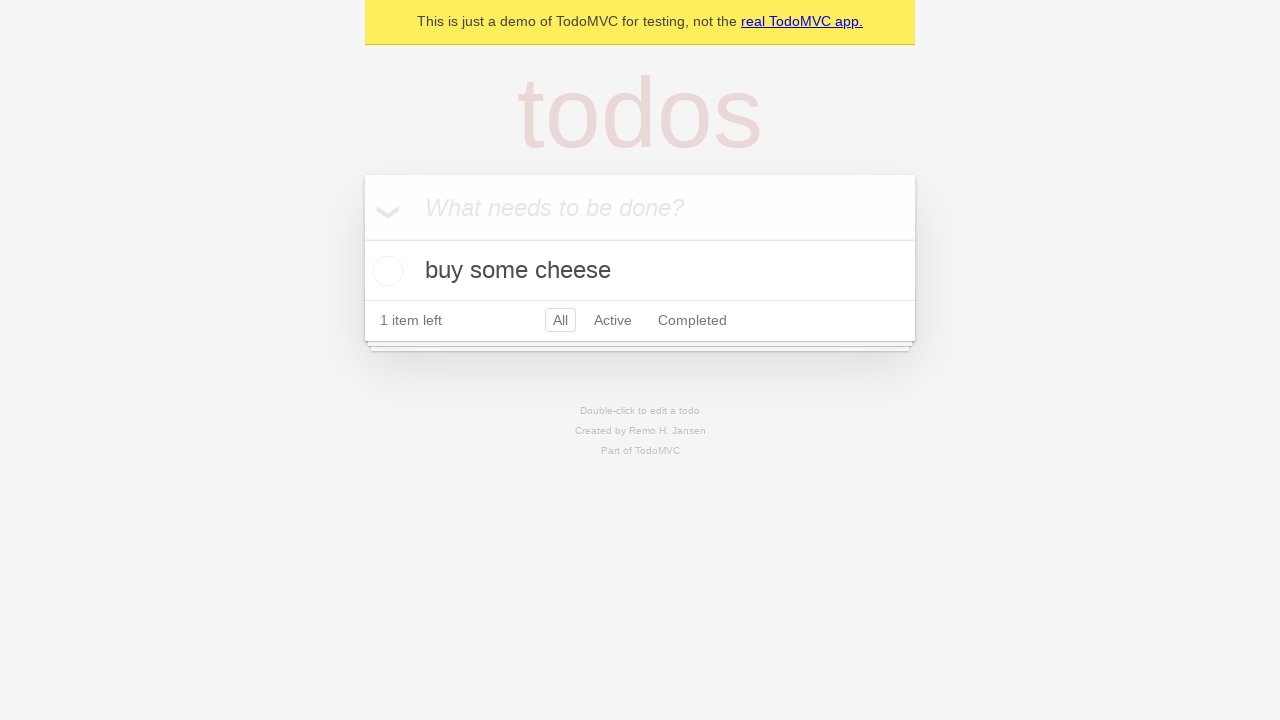

Filled todo input with 'feed the cat' on internal:attr=[placeholder="What needs to be done?"i]
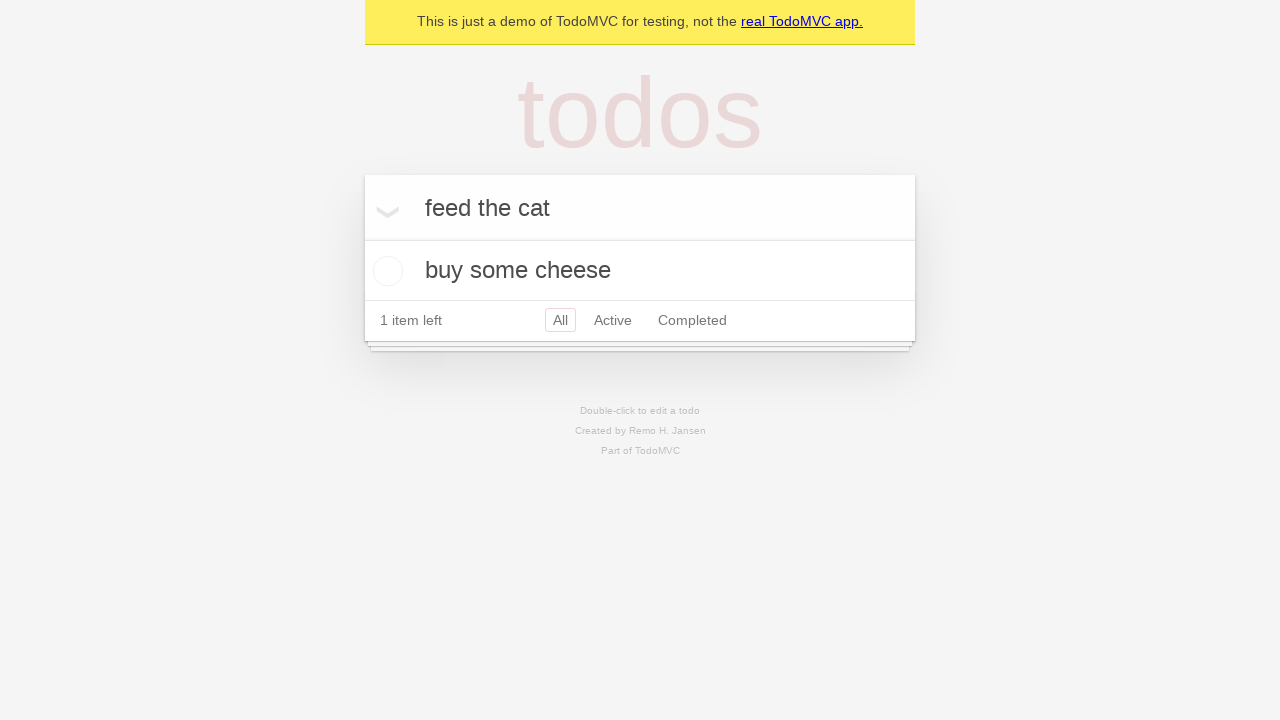

Pressed Enter to create second todo on internal:attr=[placeholder="What needs to be done?"i]
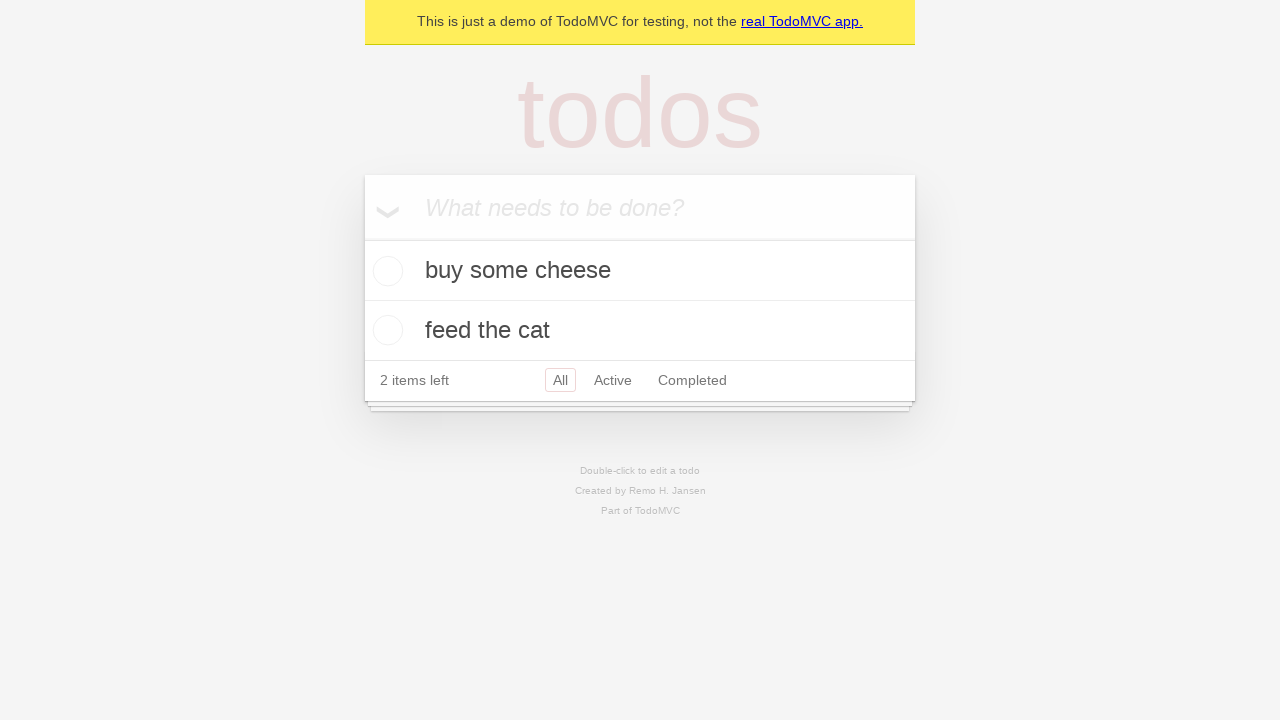

Filled todo input with 'book a doctors appointment' on internal:attr=[placeholder="What needs to be done?"i]
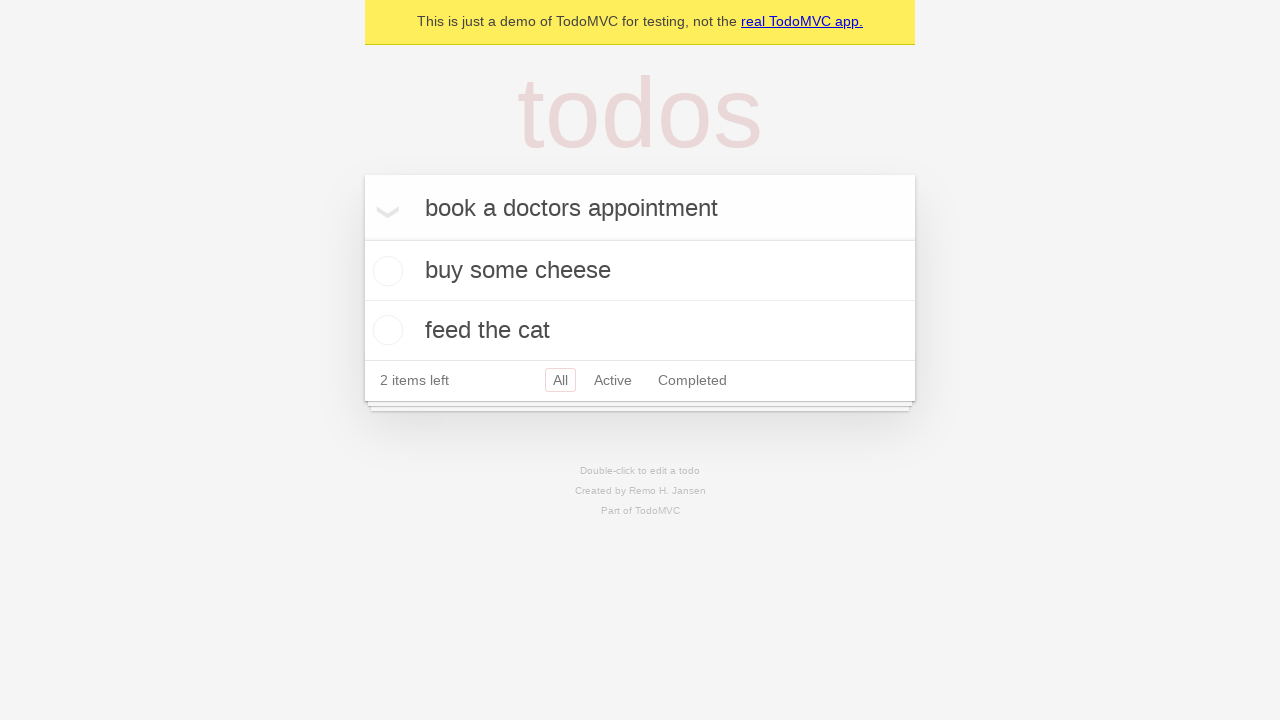

Pressed Enter to create third todo on internal:attr=[placeholder="What needs to be done?"i]
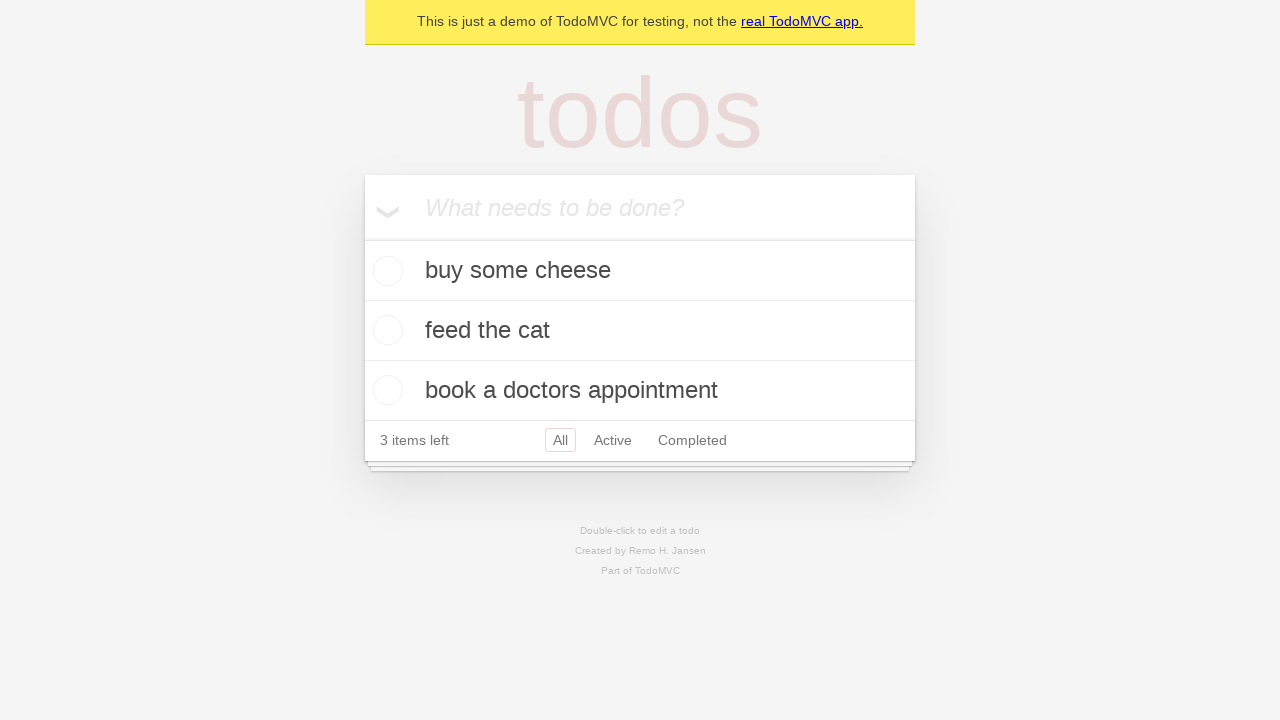

Waited for third todo item to appear
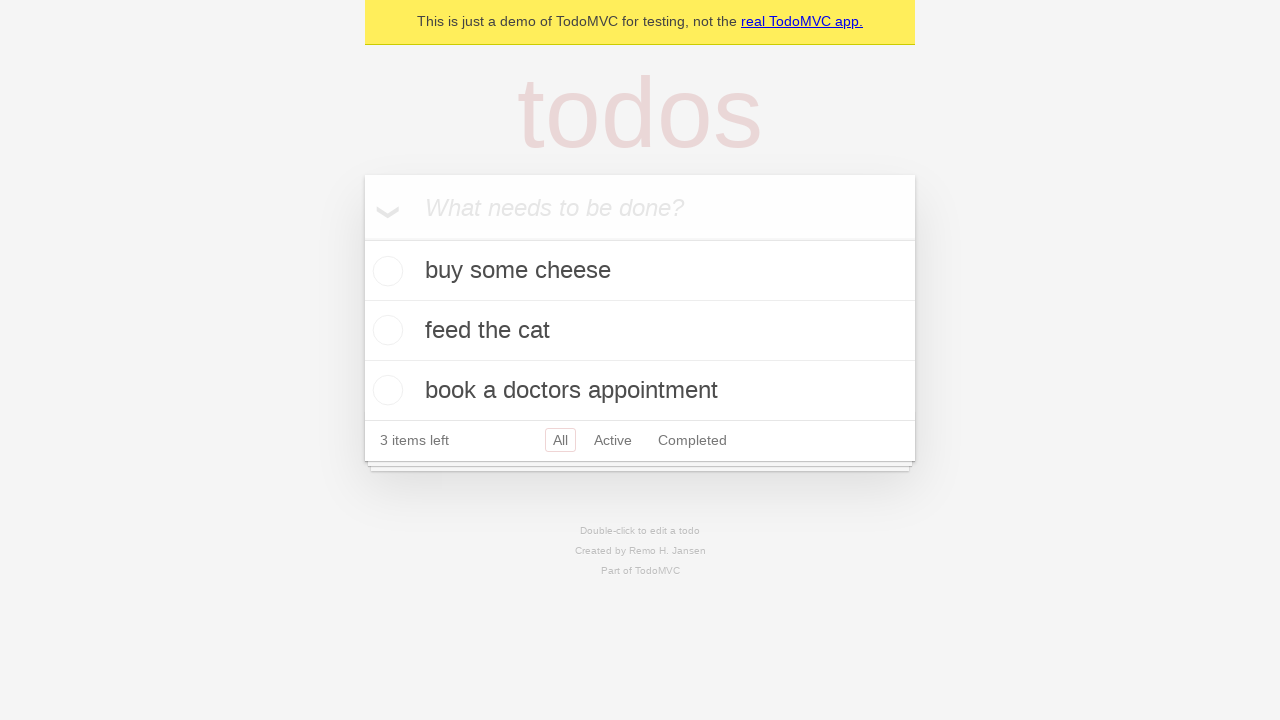

Checked the second todo item at (385, 330) on internal:testid=[data-testid="todo-item"s] >> nth=1 >> internal:role=checkbox
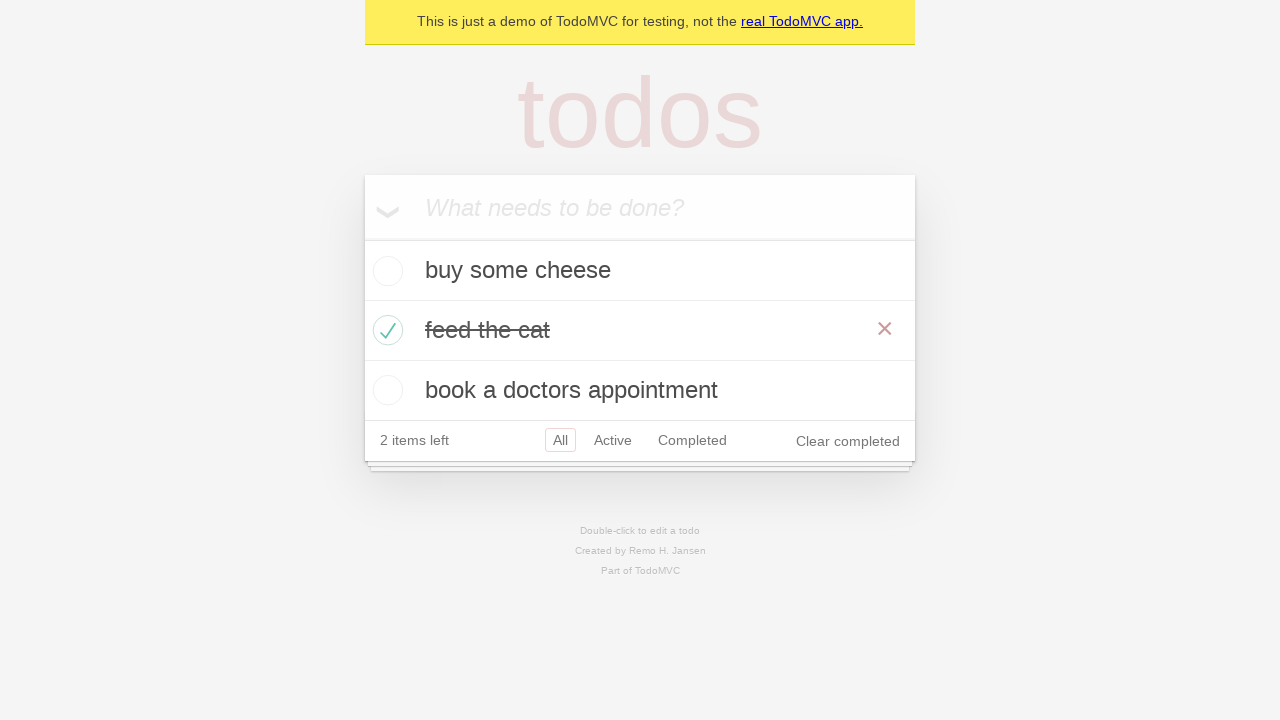

Clicked 'All' filter link at (560, 440) on internal:role=link[name="All"i]
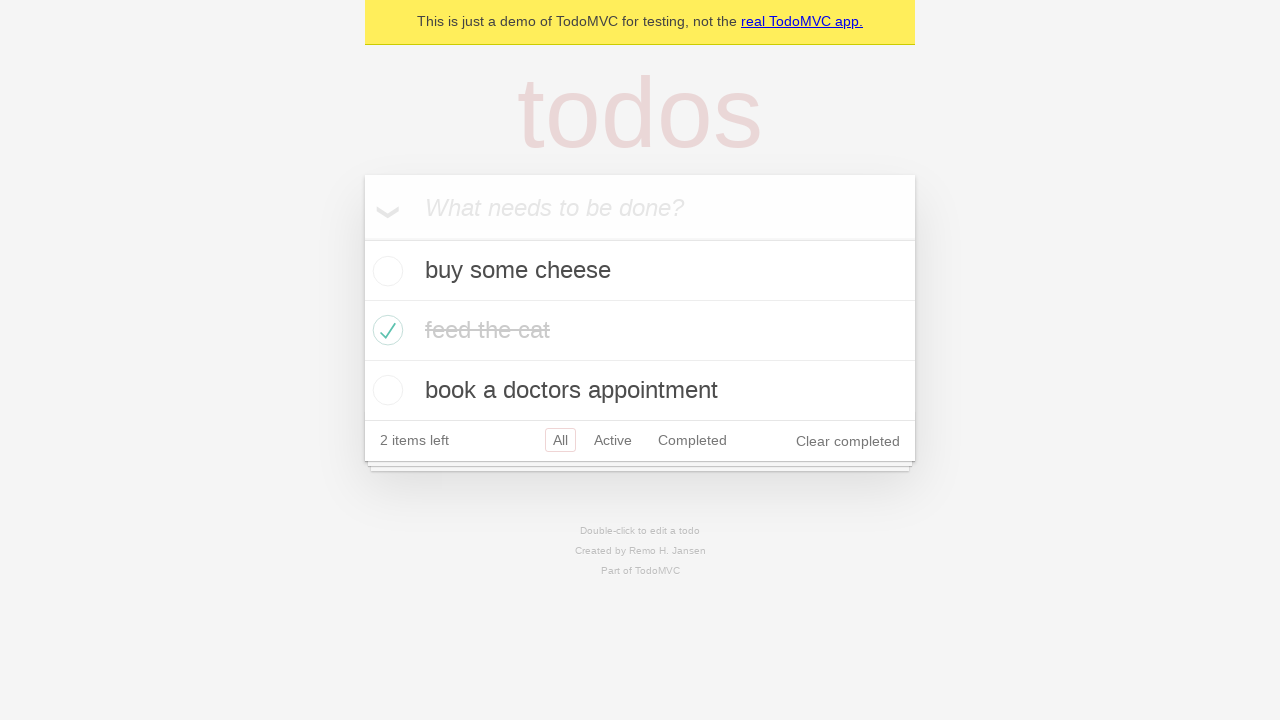

Clicked 'Active' filter link at (613, 440) on internal:role=link[name="Active"i]
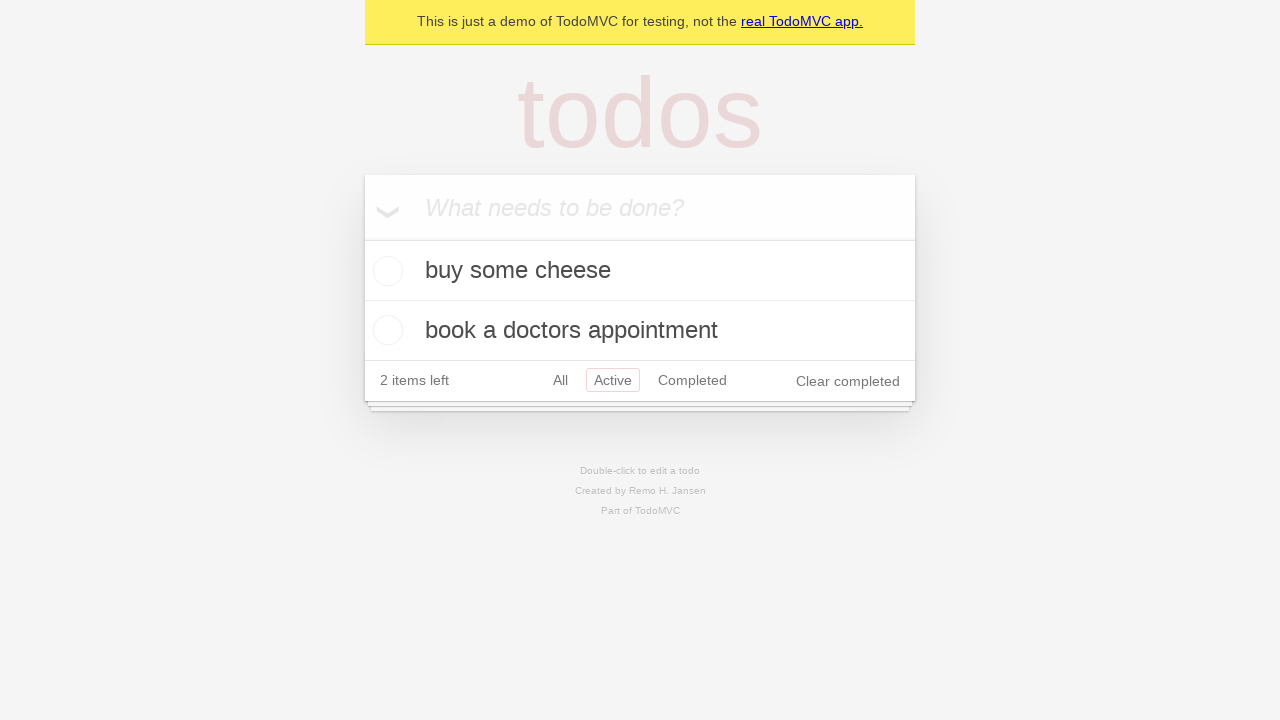

Clicked 'Completed' filter link at (692, 380) on internal:role=link[name="Completed"i]
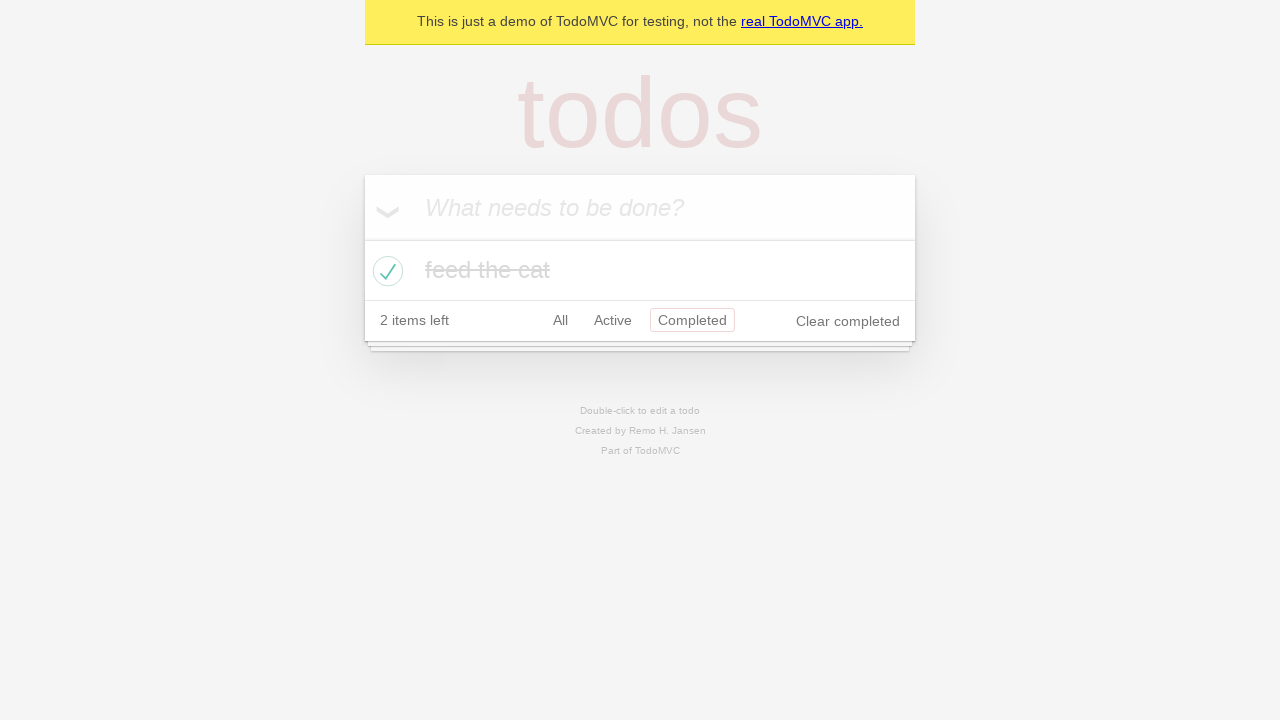

Used browser back button to return from Completed filter to Active filter
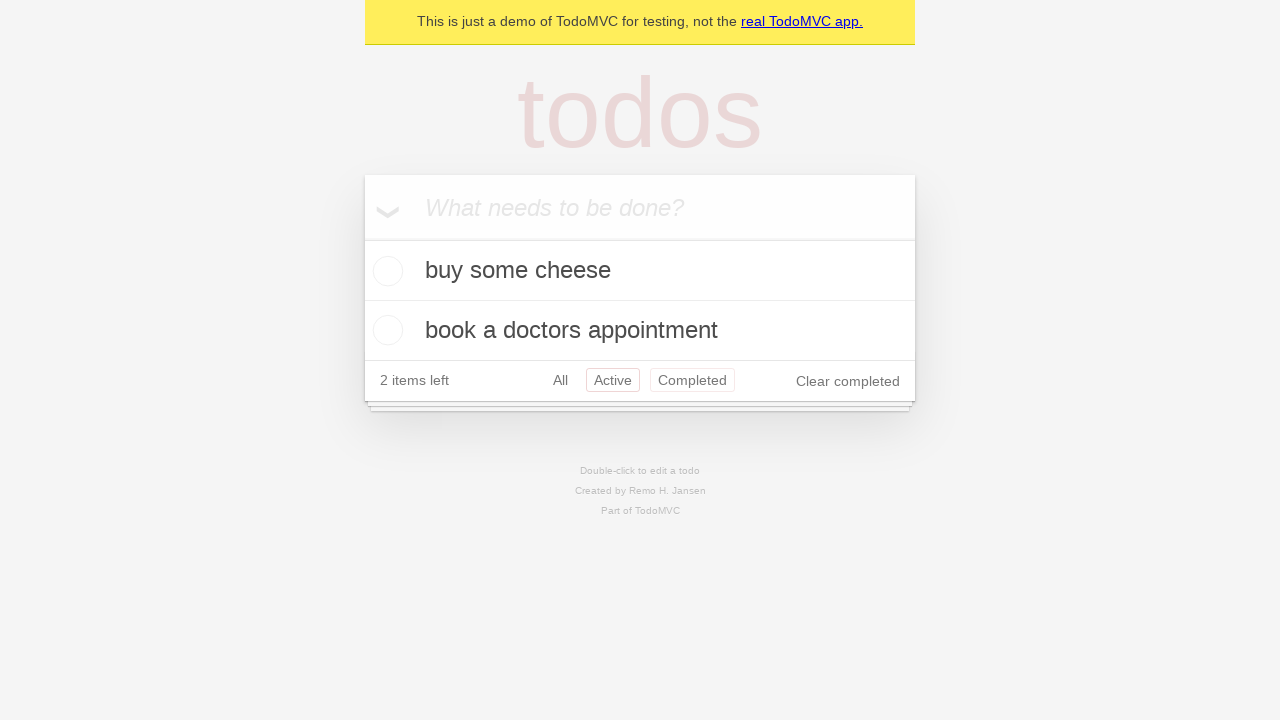

Used browser back button to return from Active filter to All filter
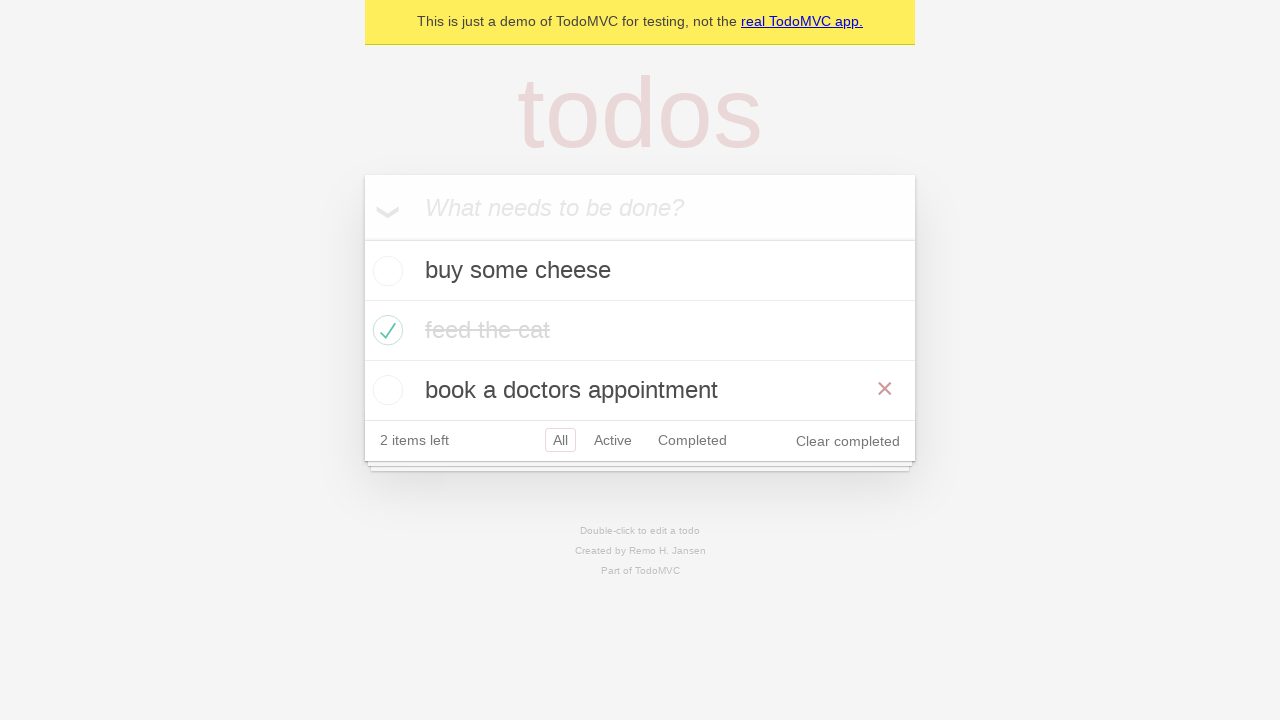

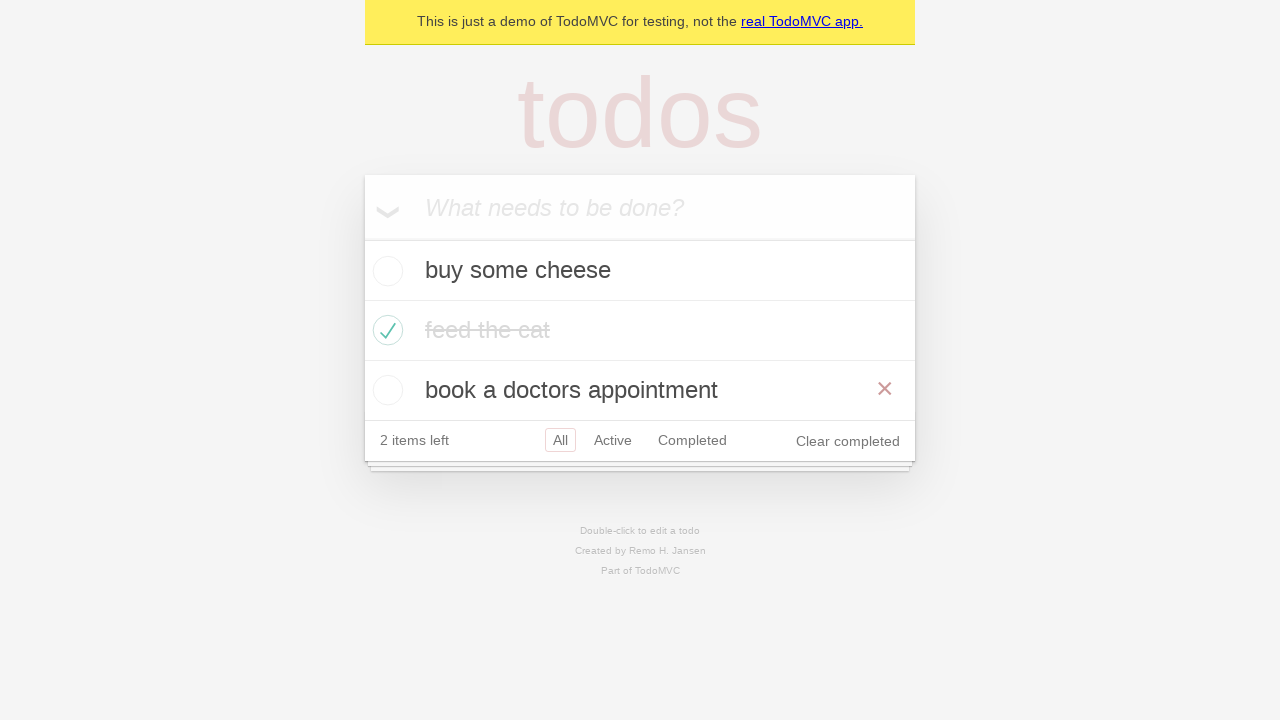